Simple smoke test that navigates to the RedBus homepage and waits for it to load

Starting URL: https://www.redbus.in

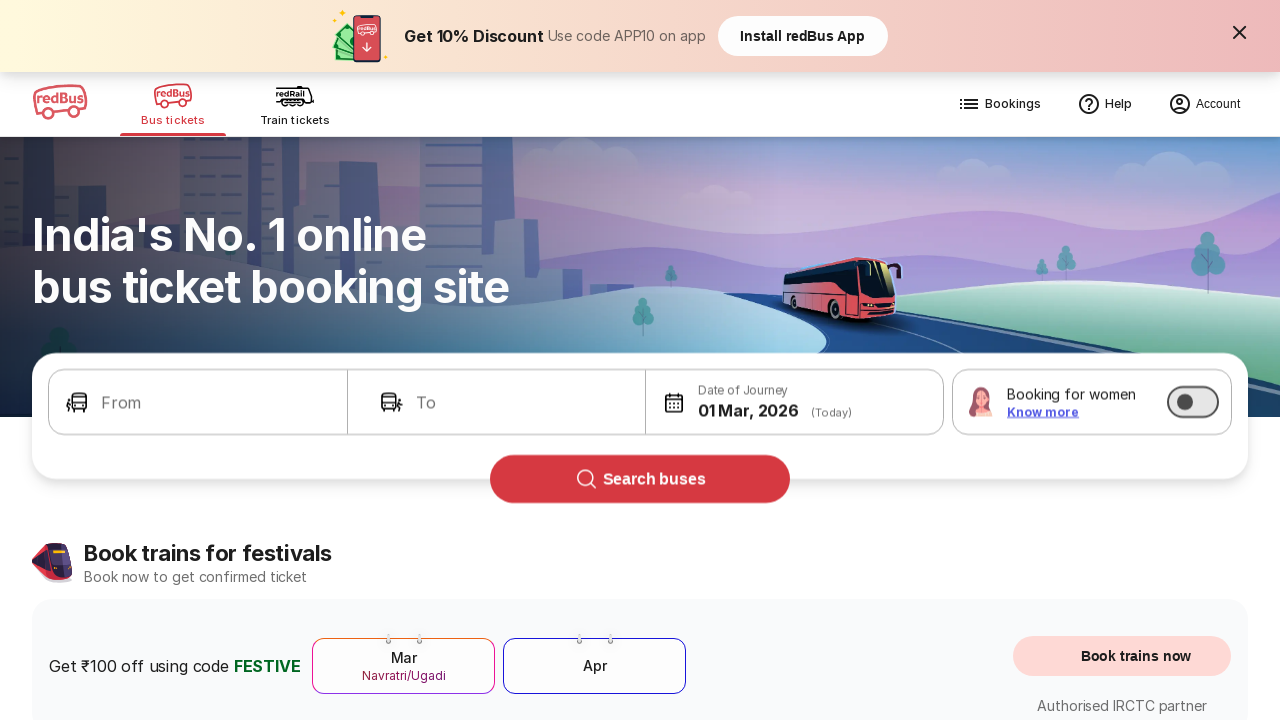

Waited for page DOM content to load
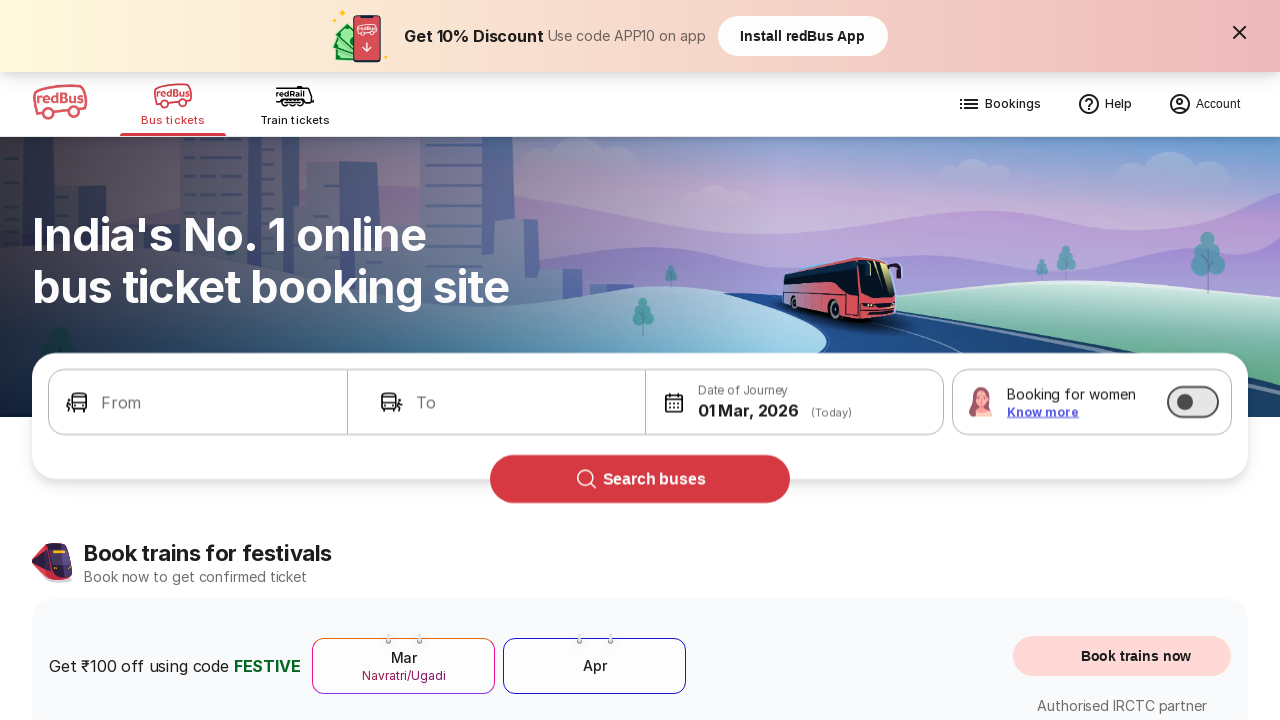

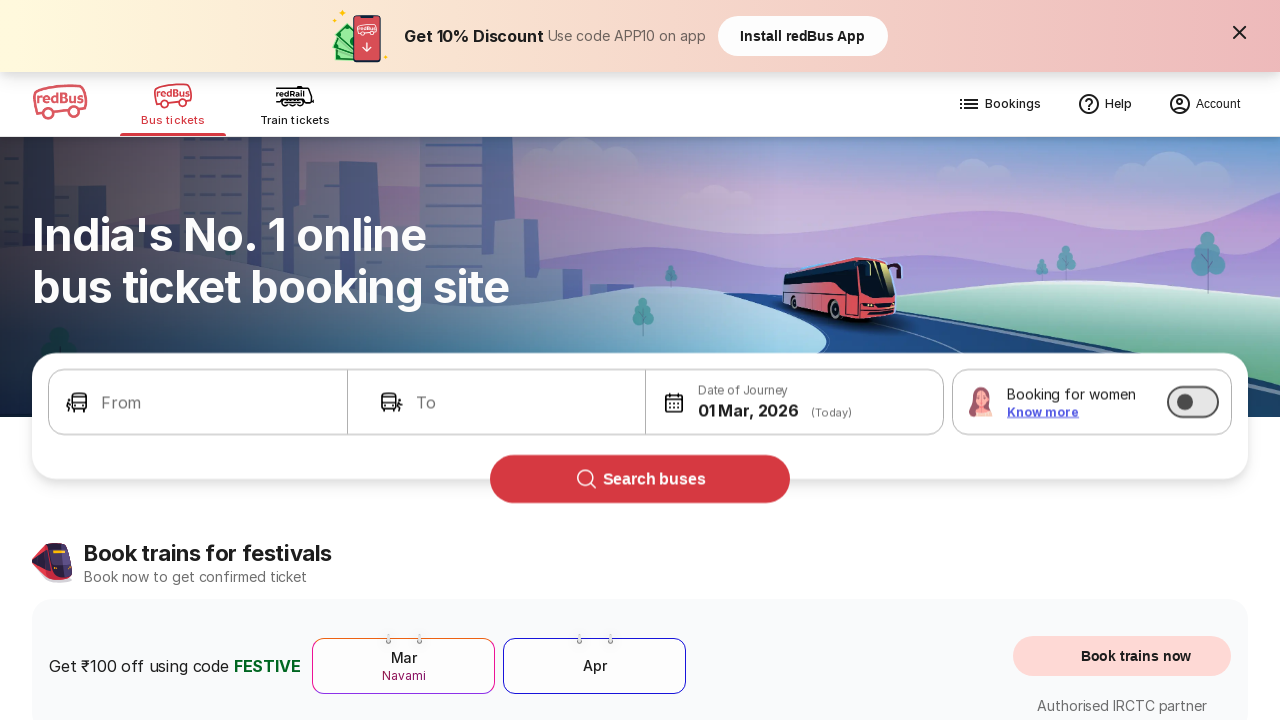